Tests handling of JavaScript confirm dialog by clicking a button that triggers a confirm and dismissing it

Starting URL: https://the-internet.herokuapp.com/javascript_alerts

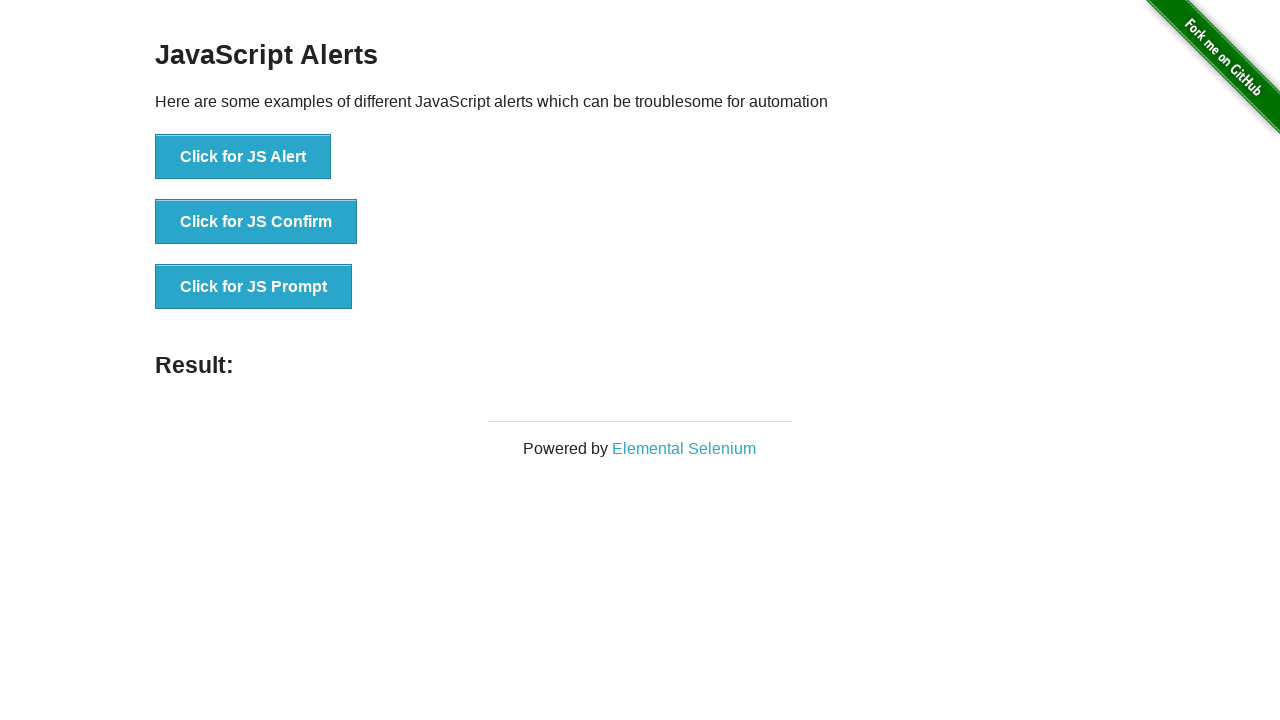

Set up dialog handler to dismiss confirm dialogs
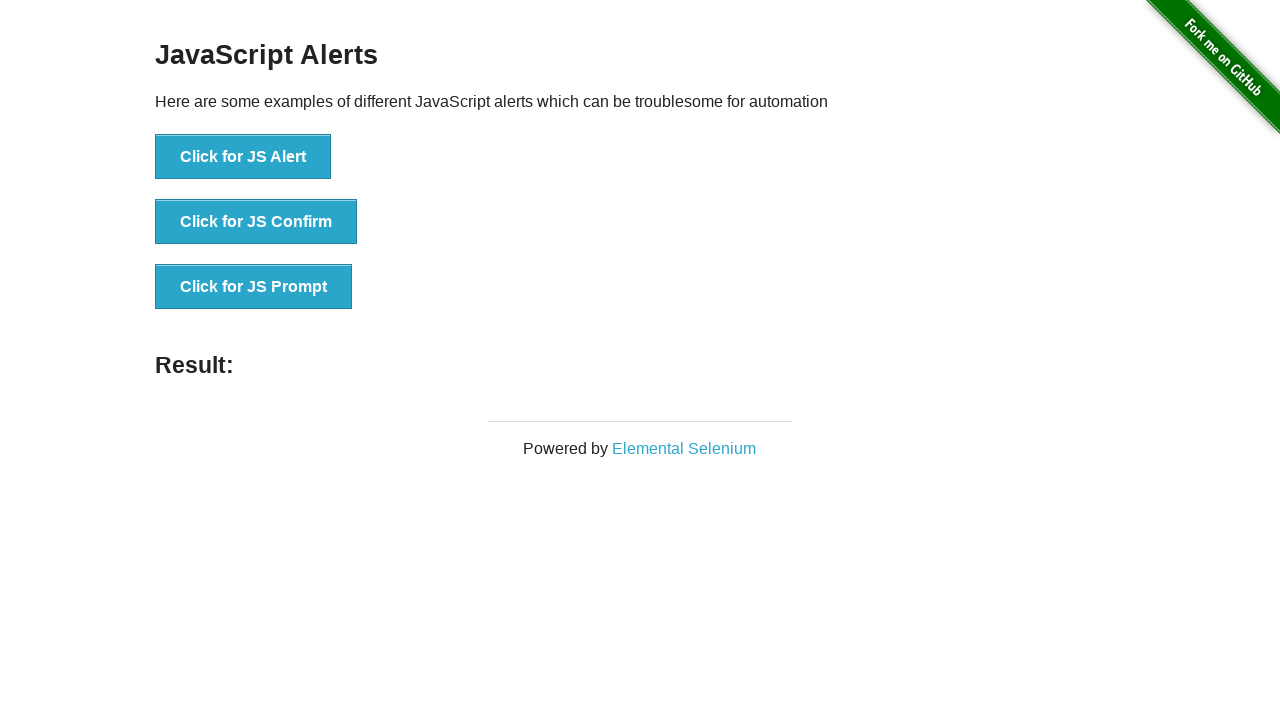

Clicked button to trigger JS Confirm dialog at (256, 222) on xpath=//button[normalize-space()='Click for JS Confirm']
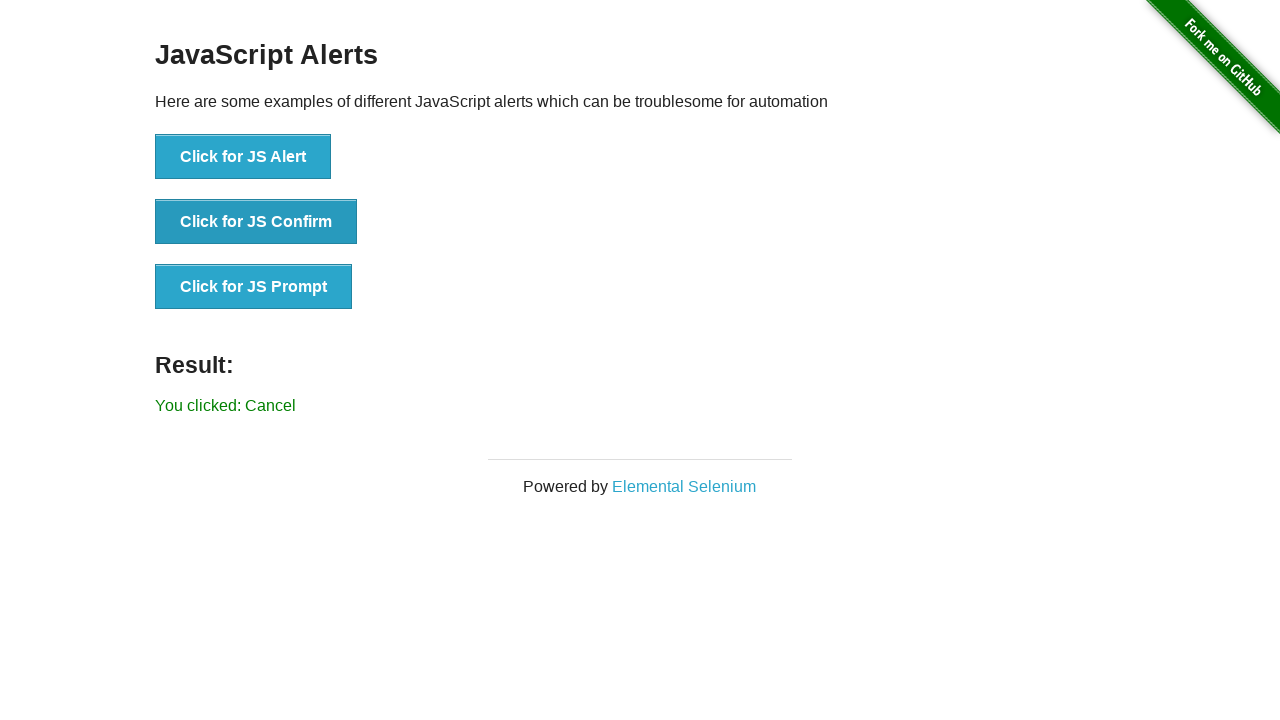

Waited for confirm dialog to be dismissed
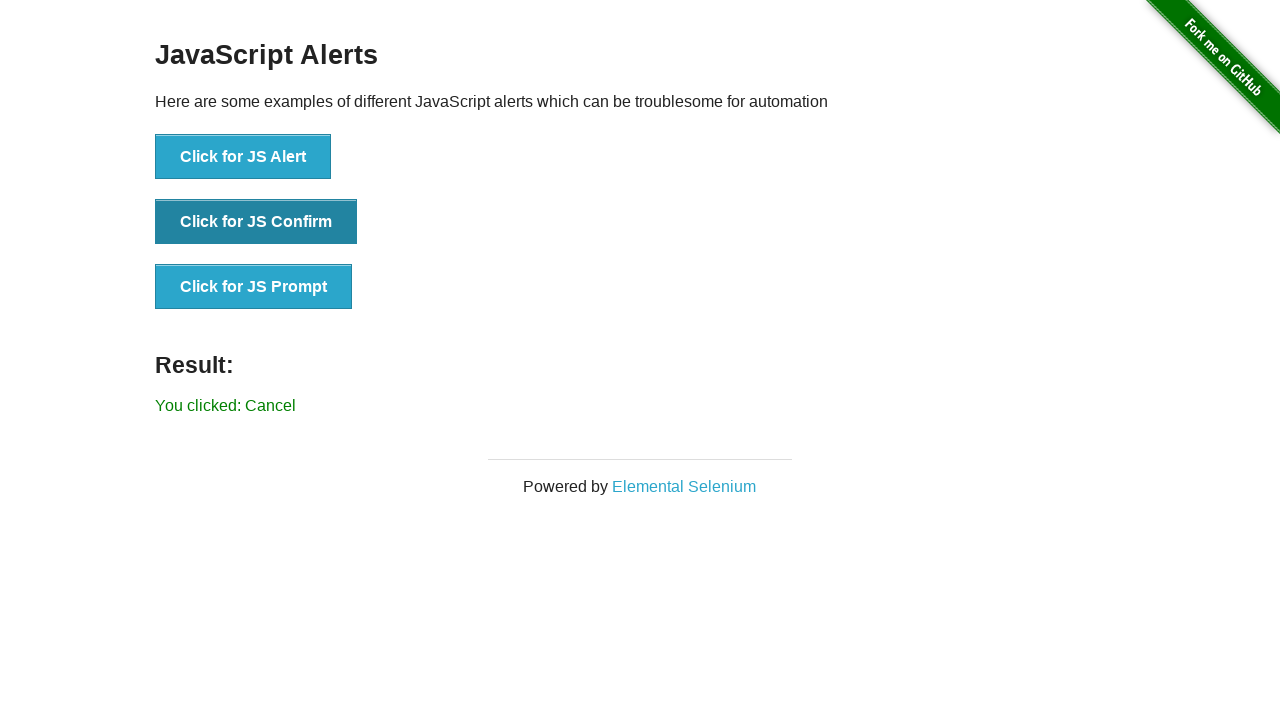

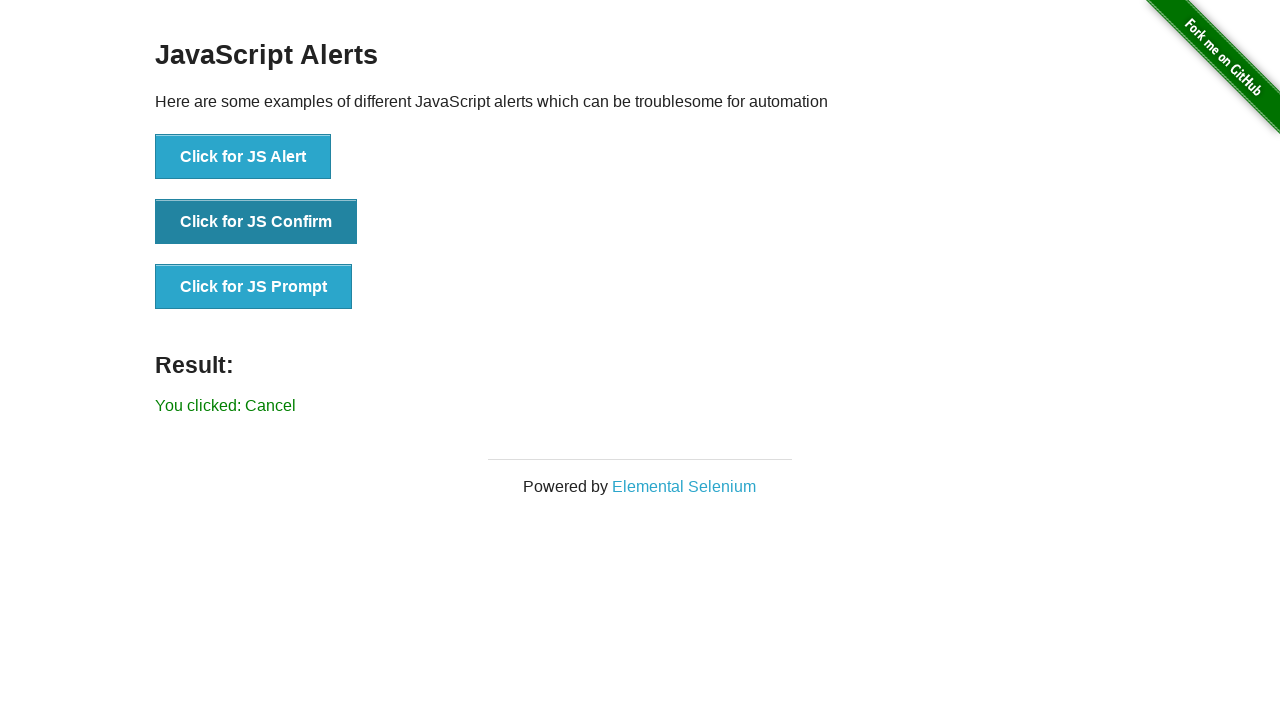